Performs a search on W3Schools website by entering a query in the search field and clicking the search button

Starting URL: https://www.w3schools.com/

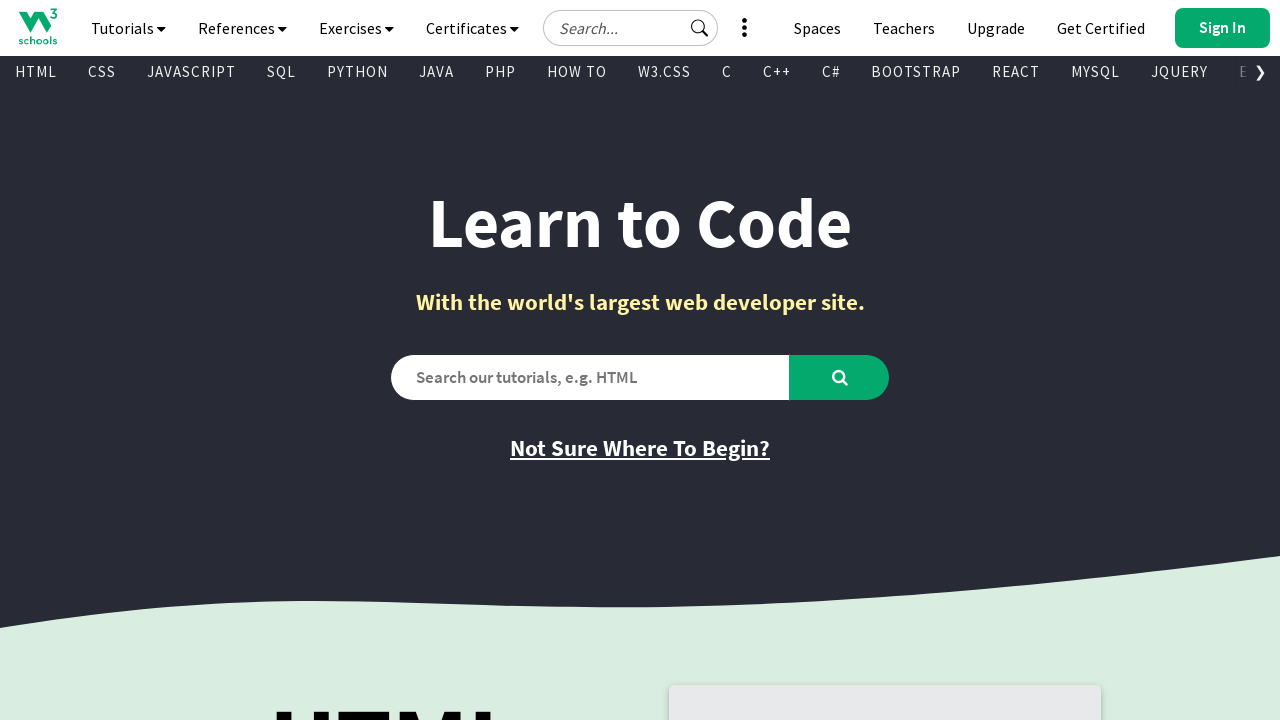

Search input field became visible
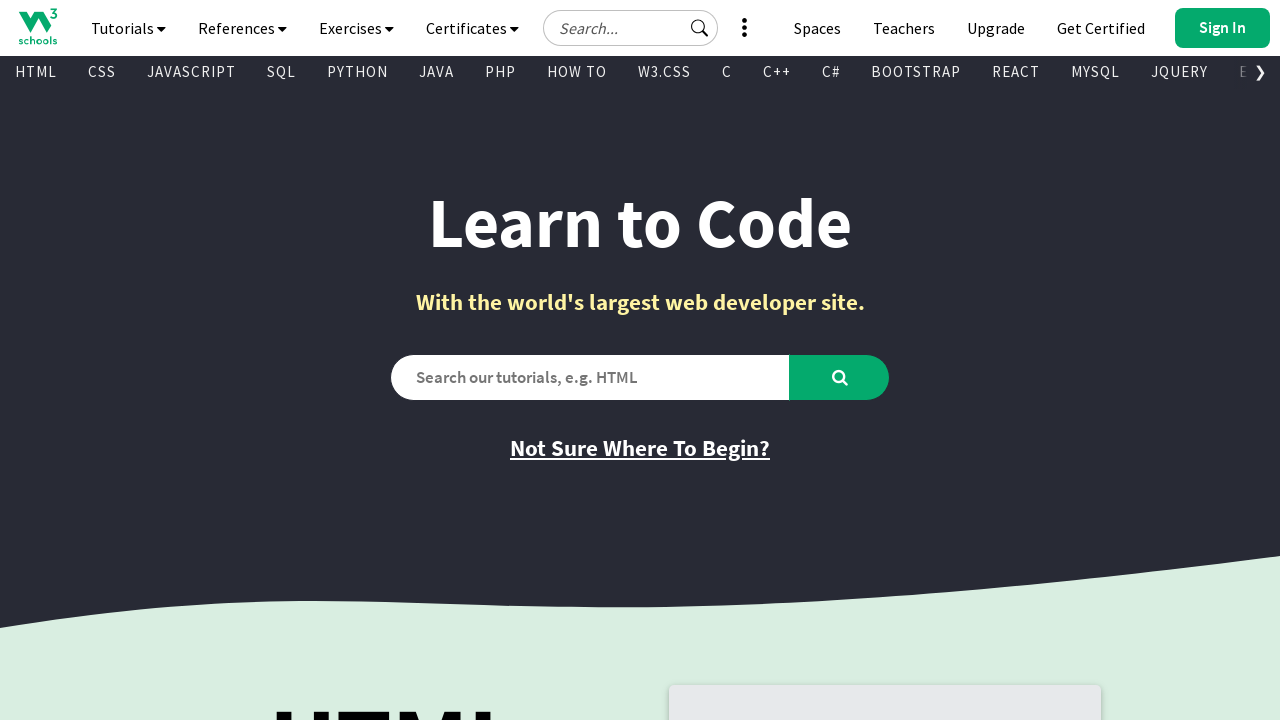

Filled search field with 'Web Development' on #search2
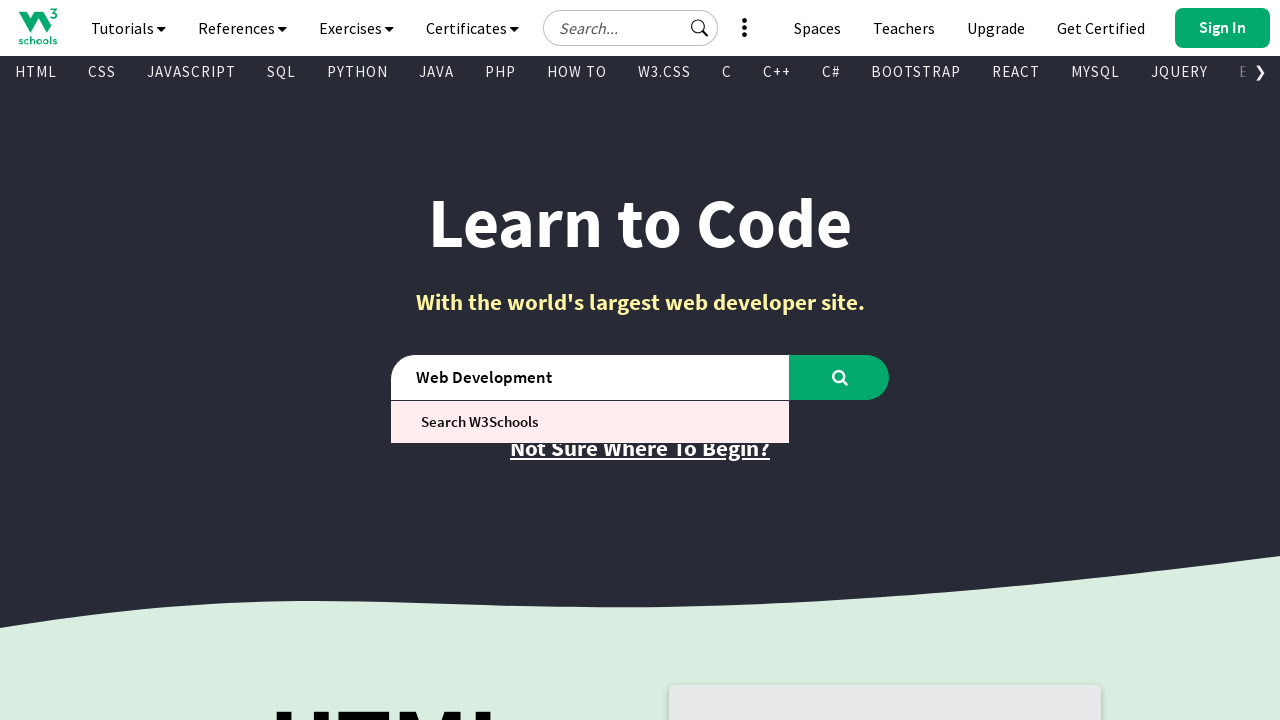

Clicked search button at (840, 377) on #learntocode_searchbtn
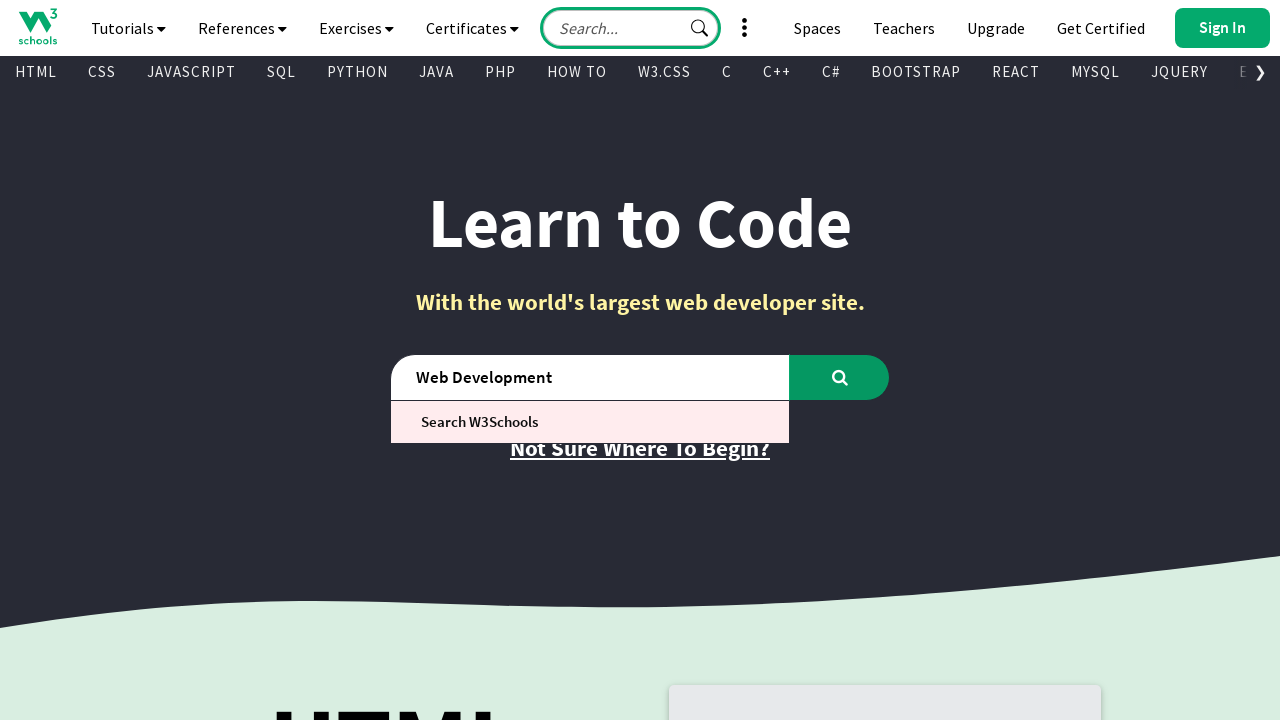

Waited 5 seconds for search results to load
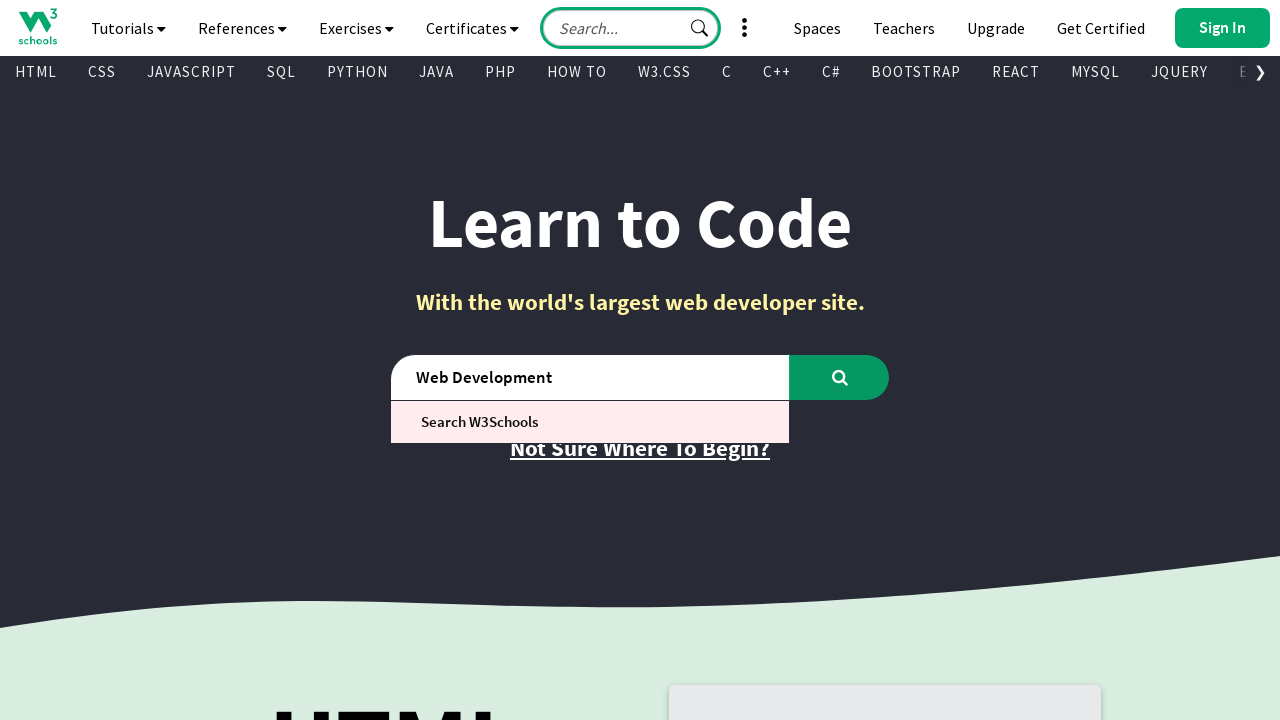

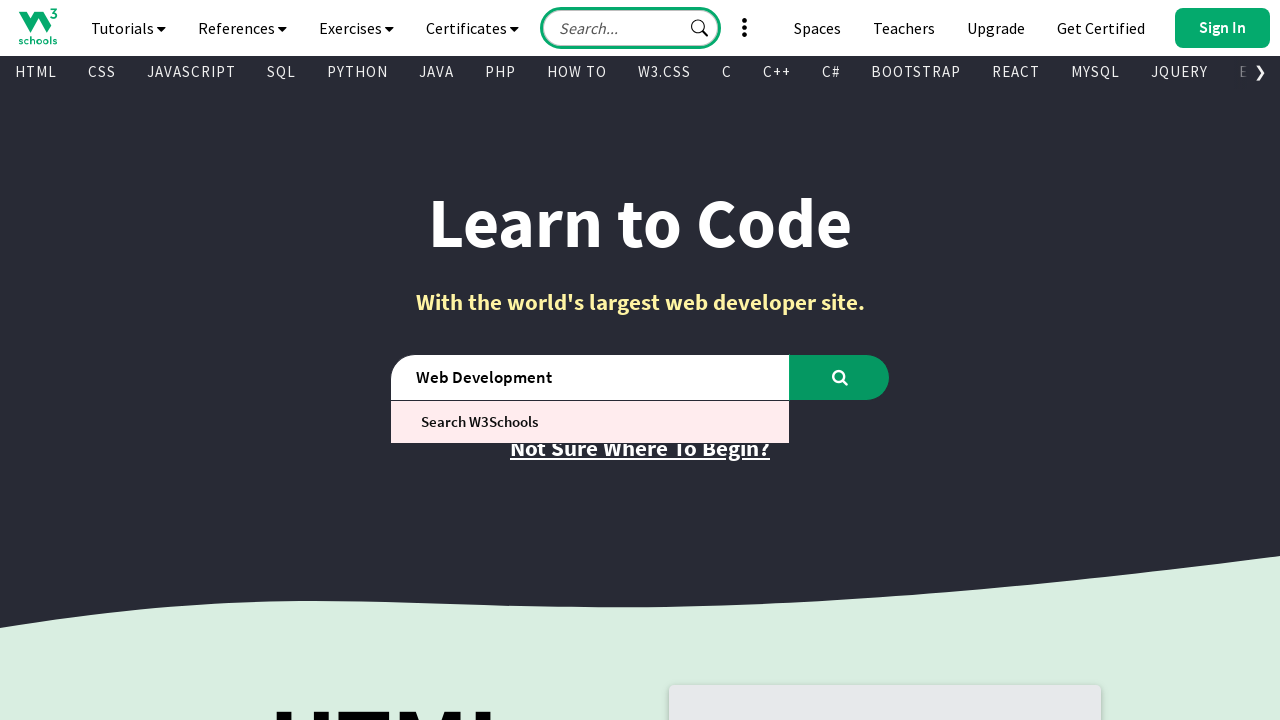